Tests different button click interactions including double-click, right-click (context click), and single click on a demo page

Starting URL: https://demoqa.com/buttons

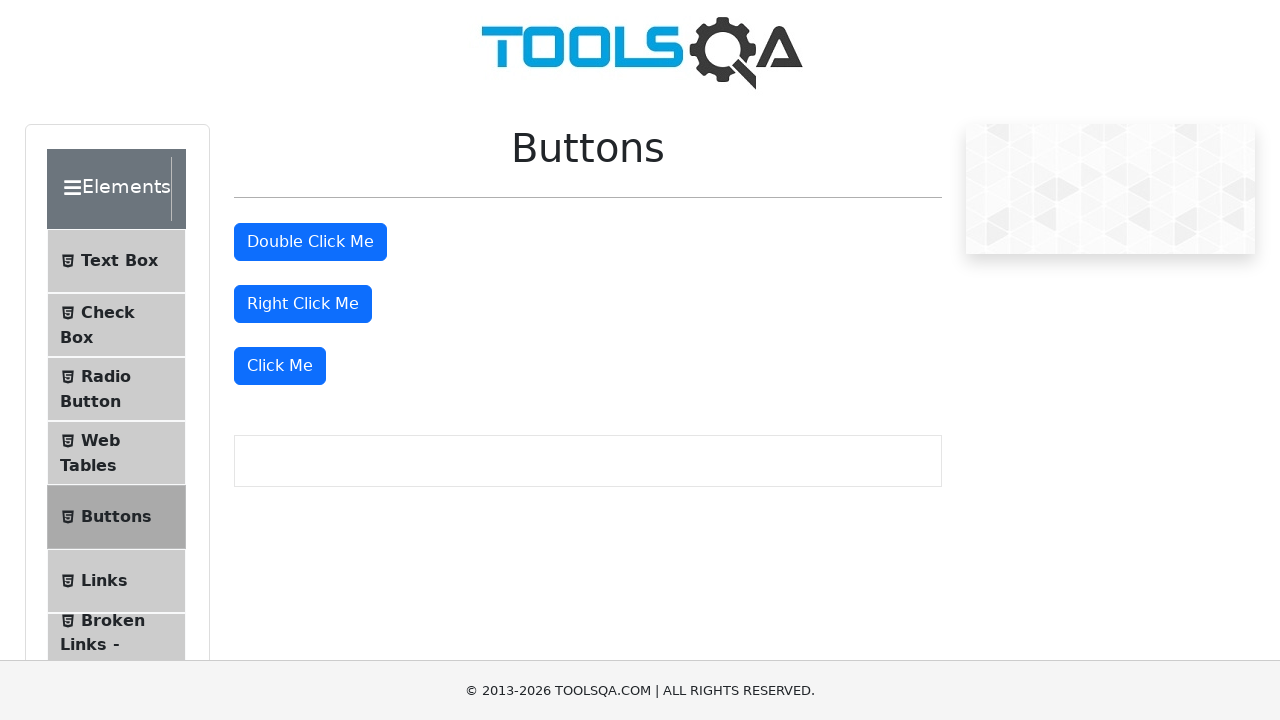

Double-clicked the double click button at (310, 242) on #doubleClickBtn
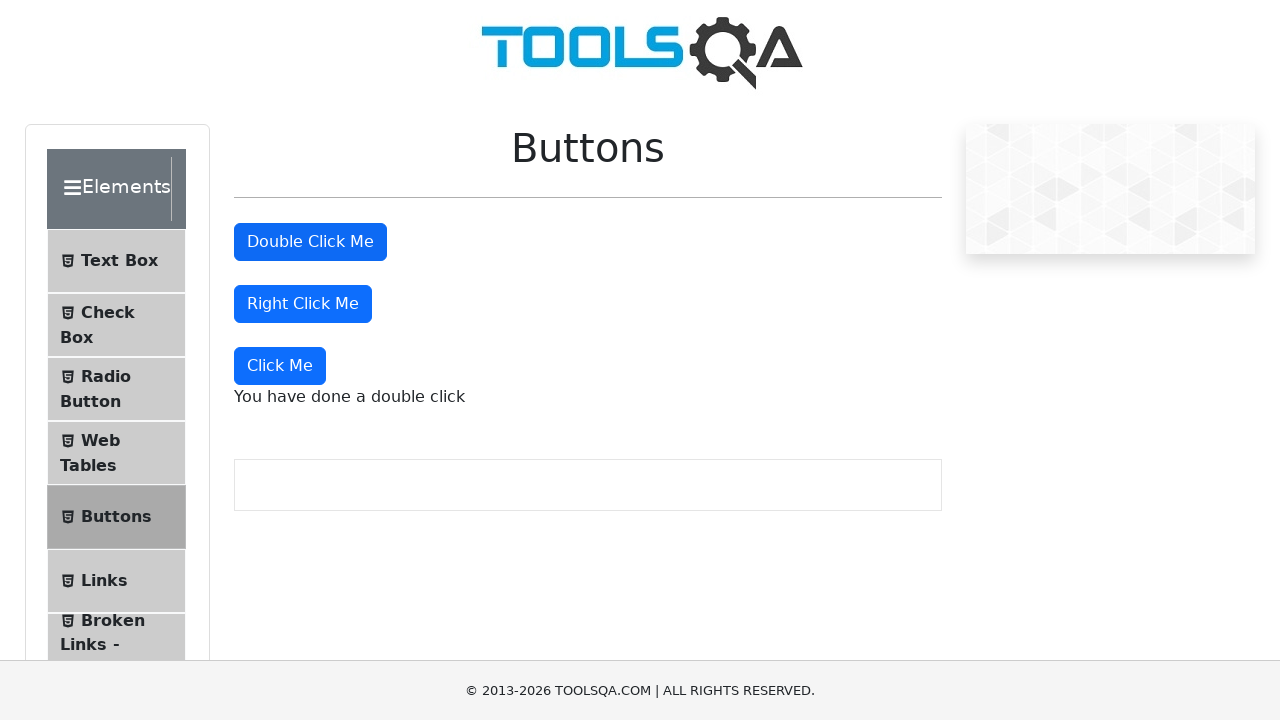

Right-clicked the context click button at (303, 304) on #rightClickBtn
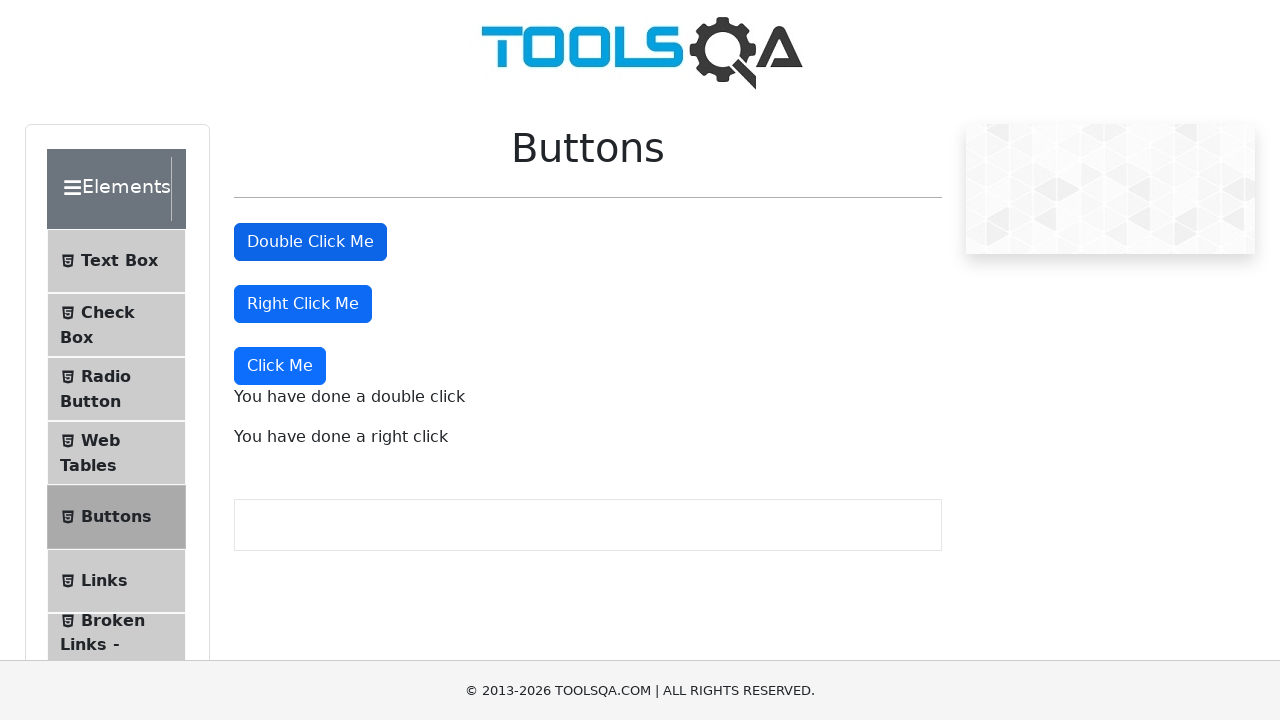

Single-clicked the 'Click Me' button at (280, 366) on xpath=//button[text()='Click Me']
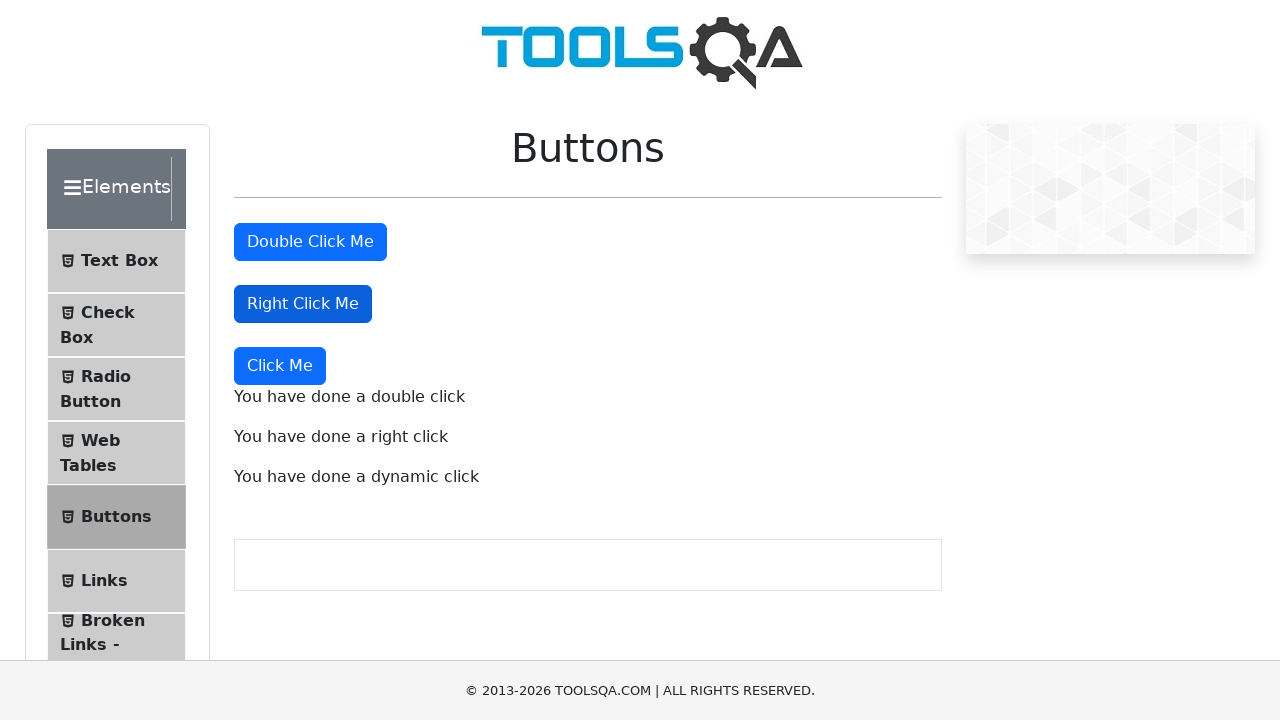

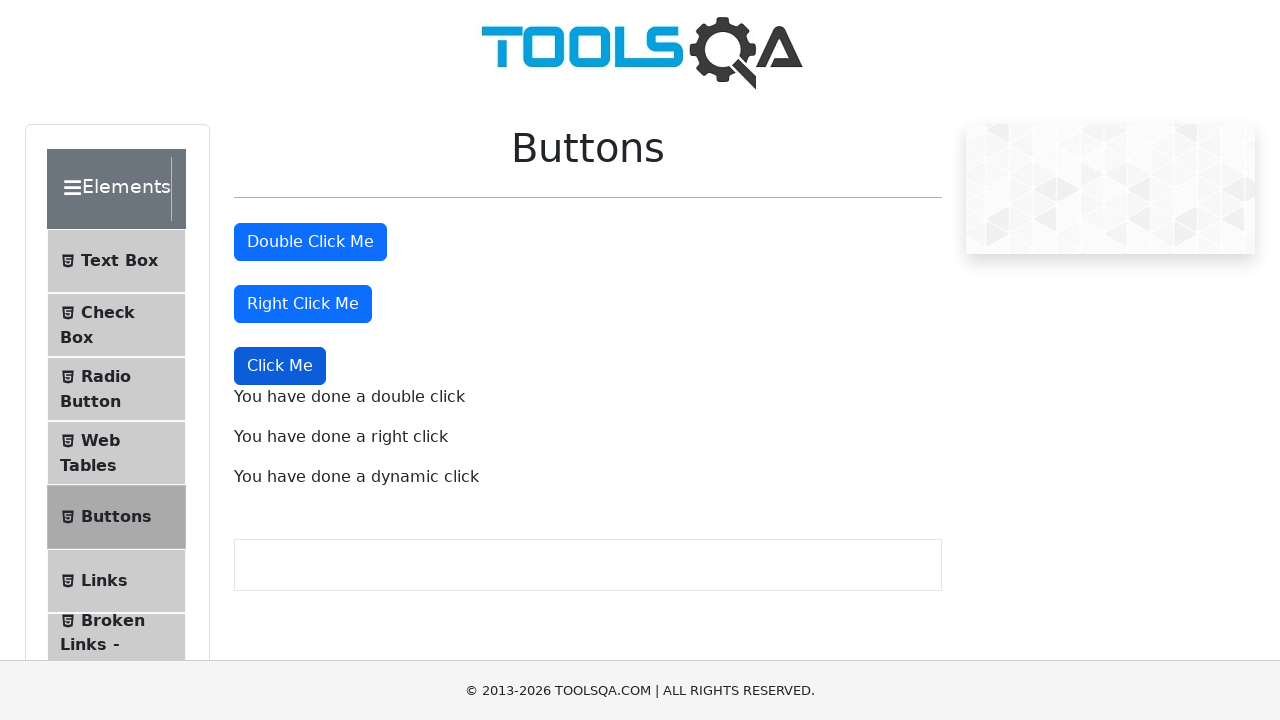